Navigates to a job board website and clicks on the first navigation link in the header menu, then verifies the page loaded by checking the title.

Starting URL: https://alchemy.hguy.co/jobs/

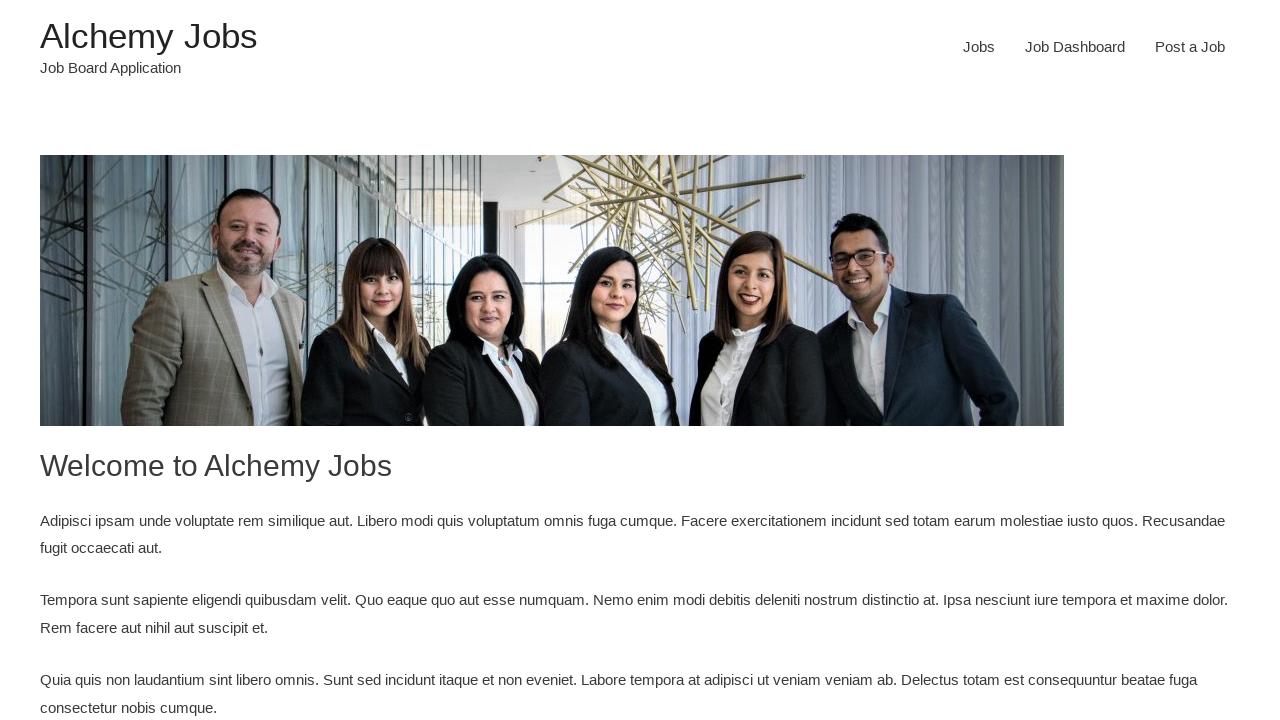

Waited for page to load (networkidle state)
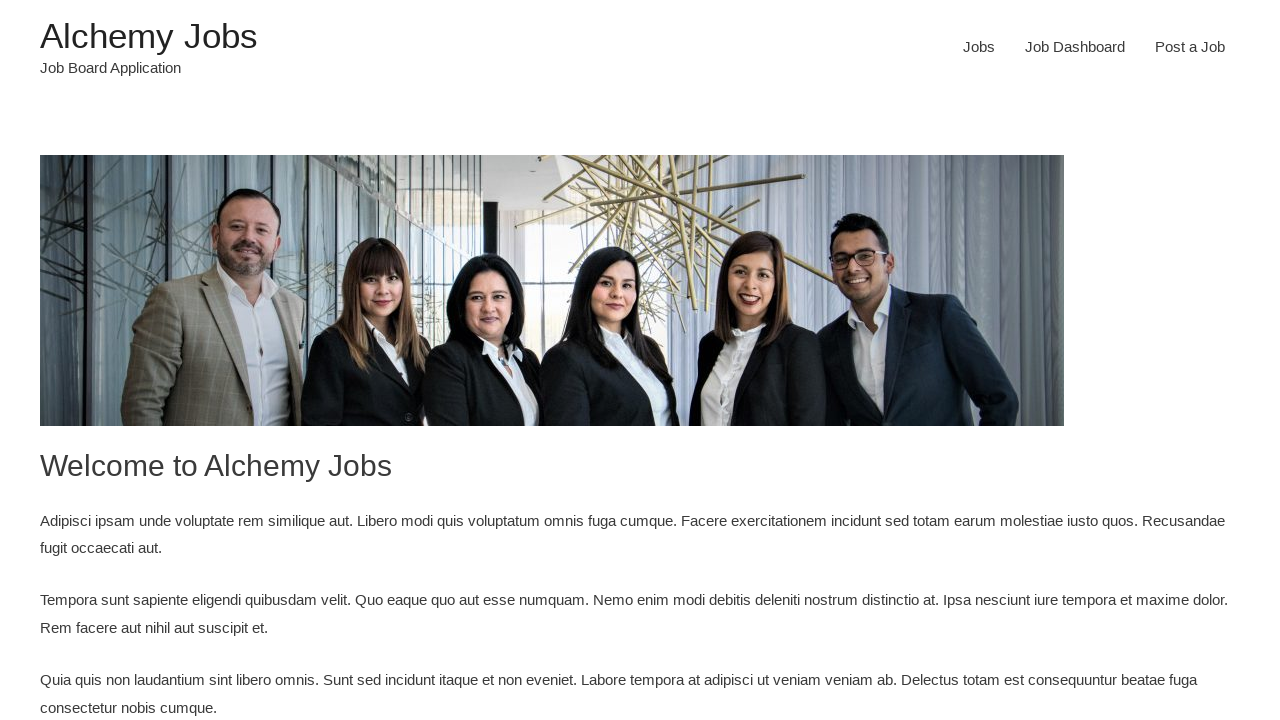

Clicked on the first navigation link in the header menu at (979, 47) on xpath=//header/div[1]/div[1]/div[1]/div[1]/div[3]/div[1]/nav[1]/div[1]/ul[1]/li[
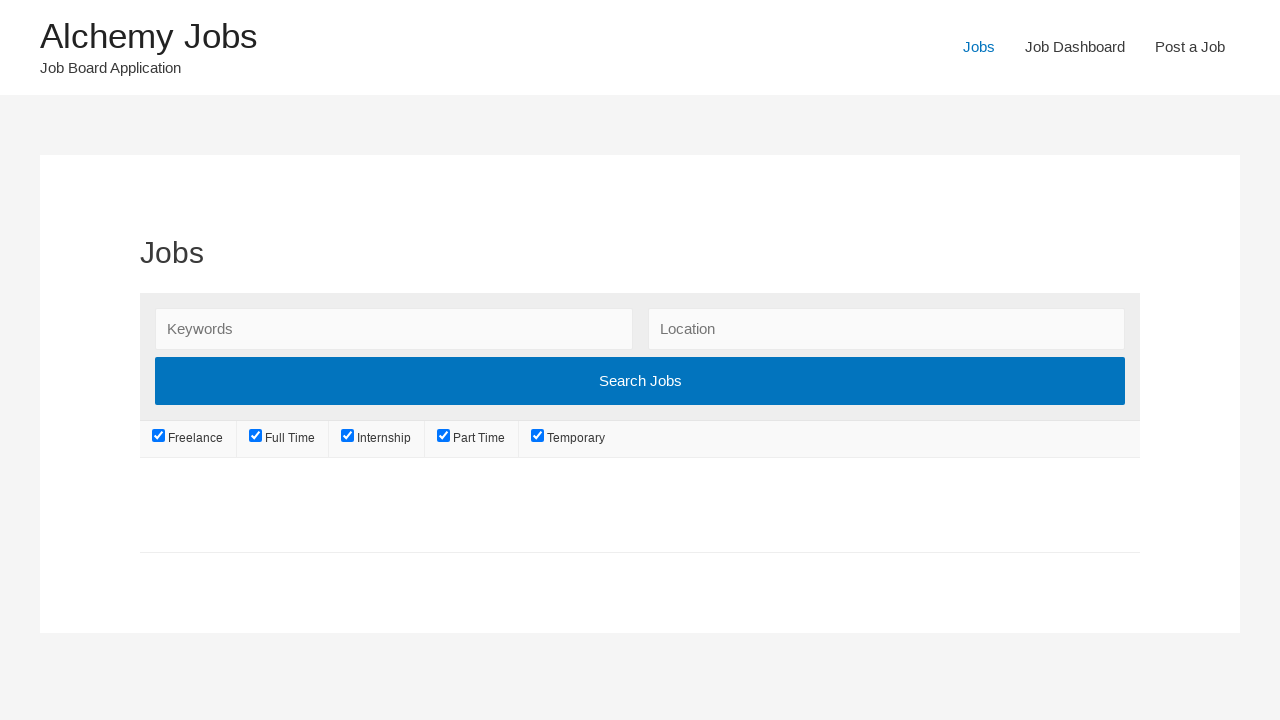

Waited for navigation to complete (load state)
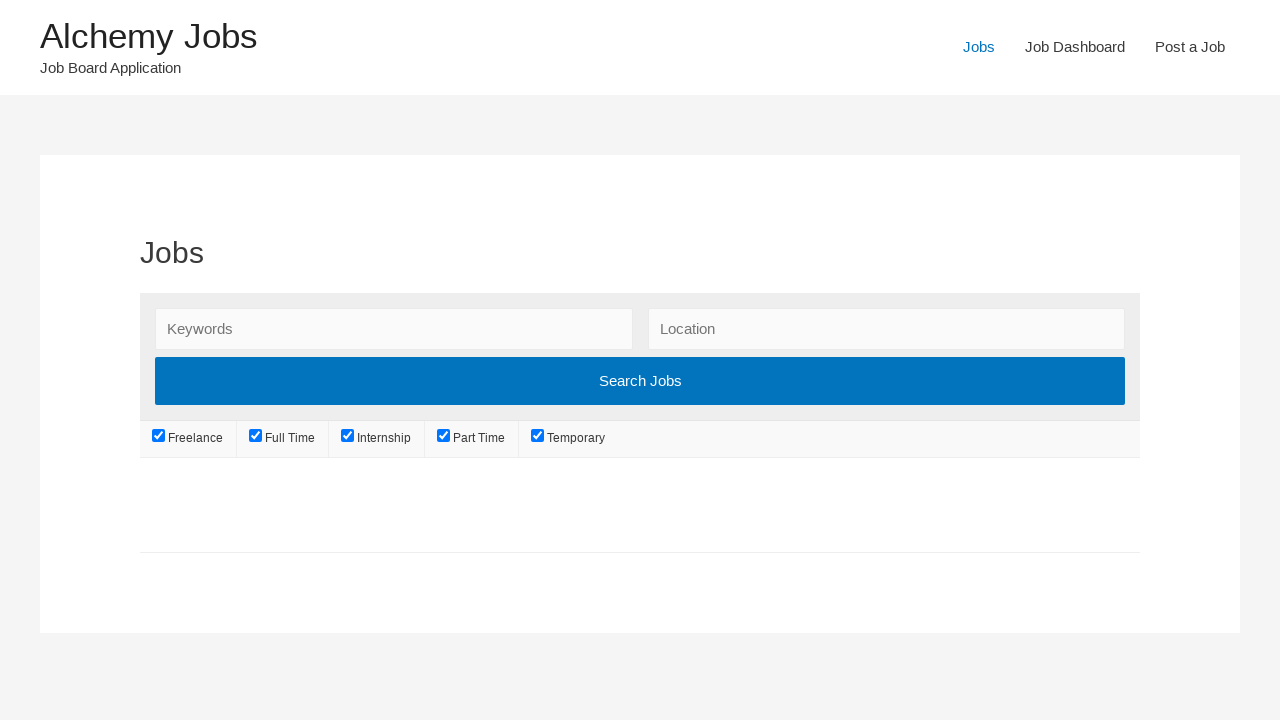

Retrieved and printed page title: Jobs – Alchemy Jobs
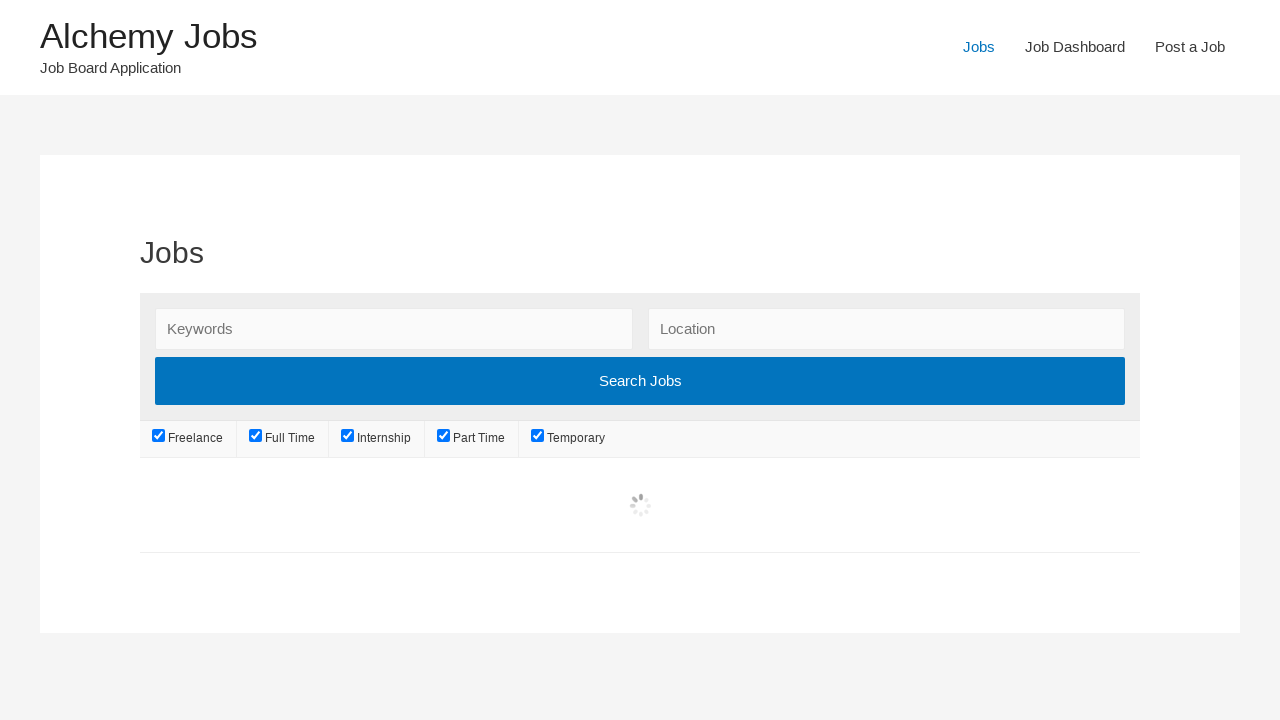

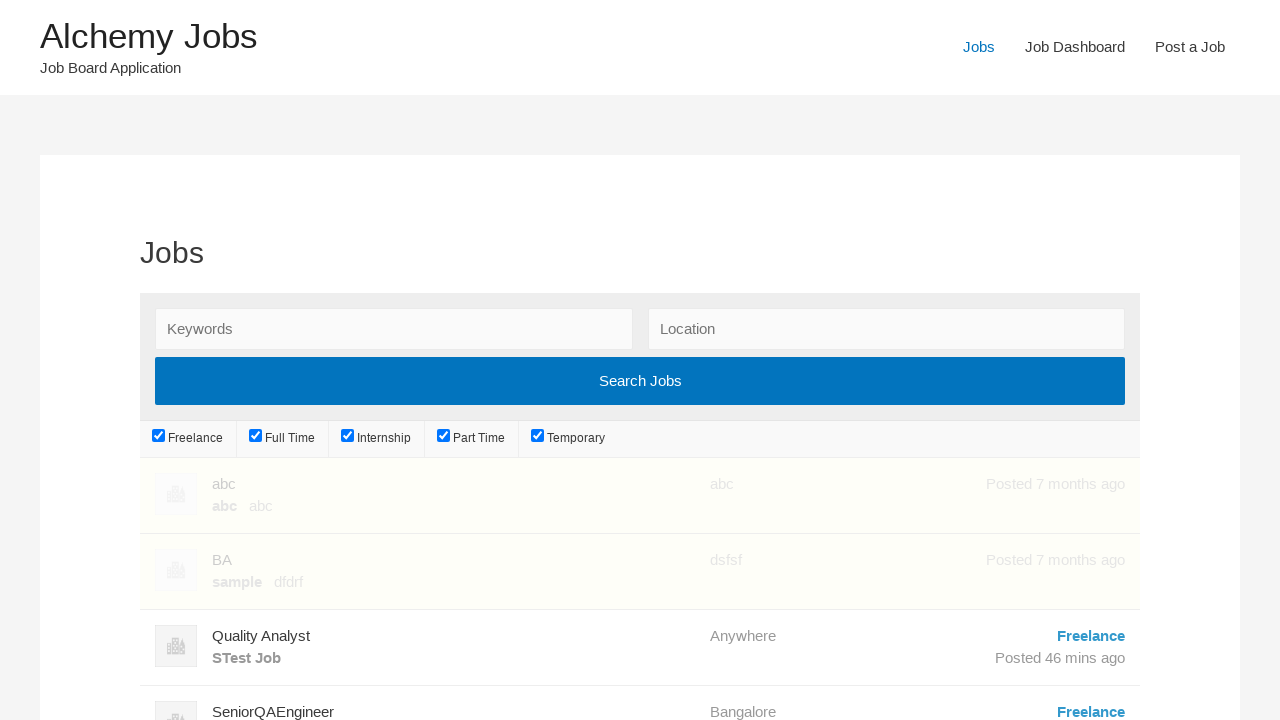